Tests the practice form on DemoQA by filling out all fields including personal information, date of birth picker, subject selection, hobbies, address, and state/city dropdowns, then verifies the submitted data in the results table.

Starting URL: https://demoqa.com/automation-practice-form

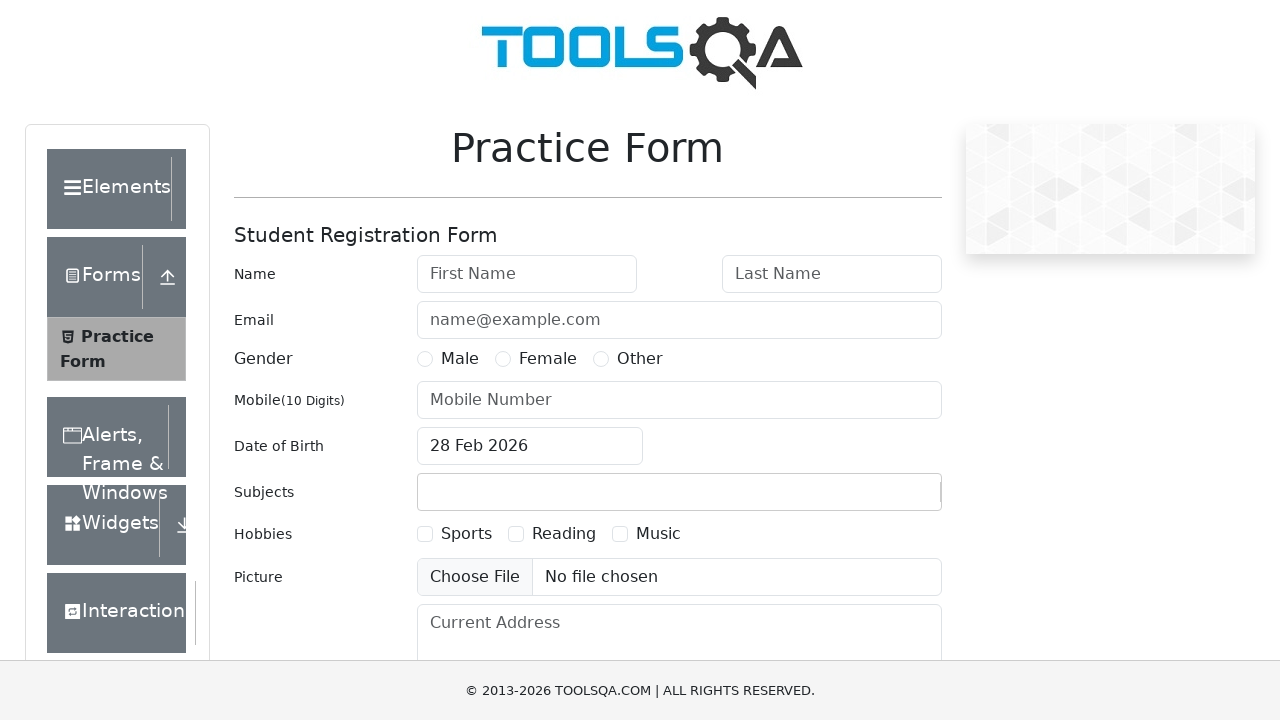

Filled first name field with 'Boka' on #firstName
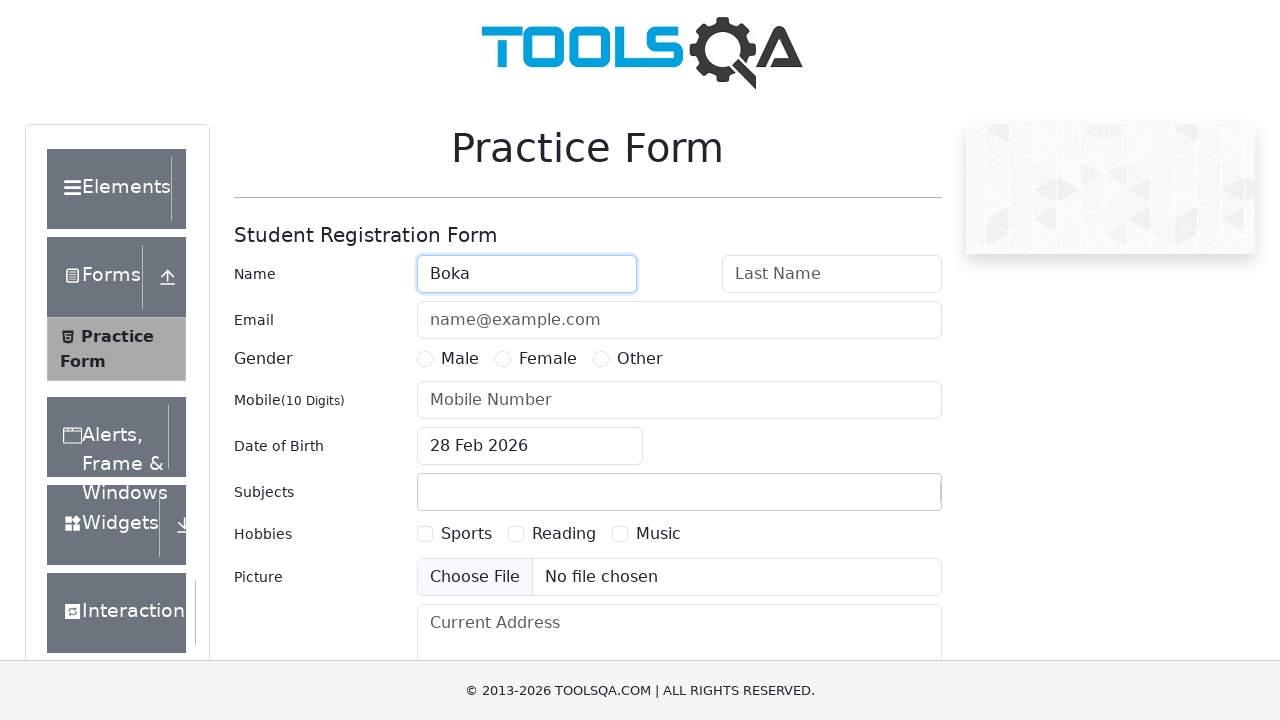

Filled last name field with 'Joka' on #lastName
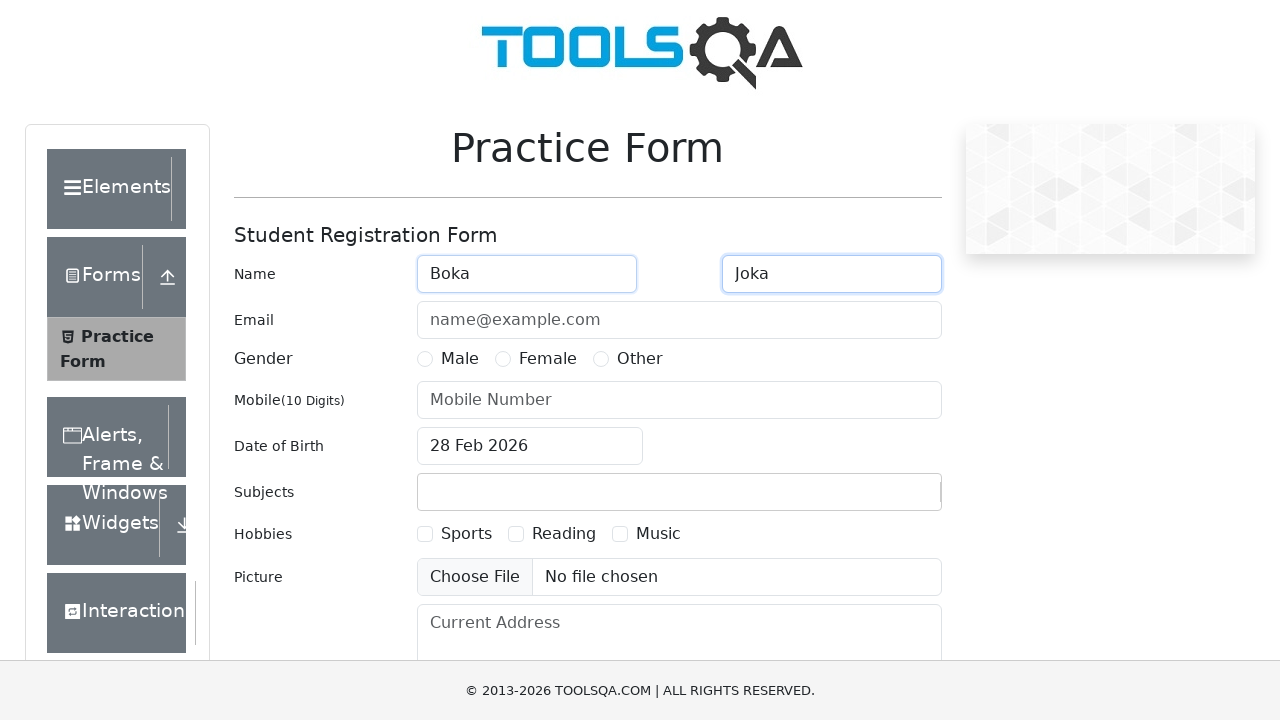

Filled email field with 'legenda@mir.com' on #userEmail
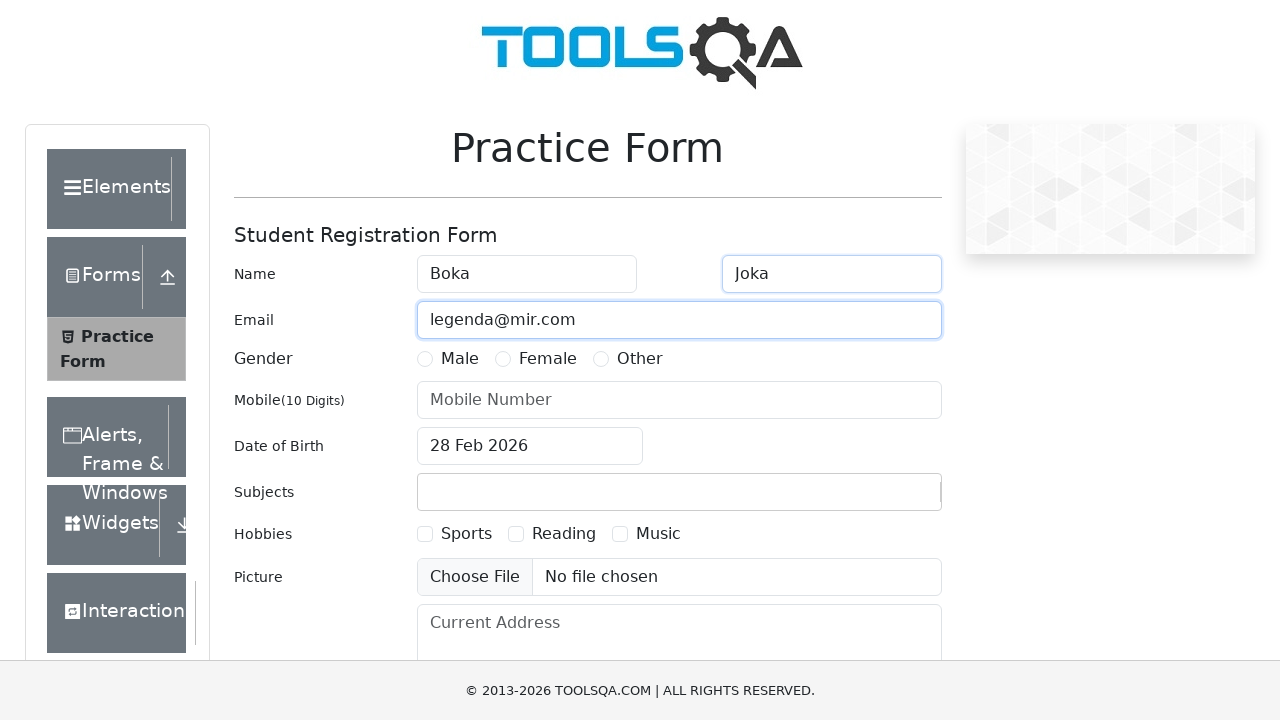

Selected 'Other' gender option at (640, 359) on text=Other
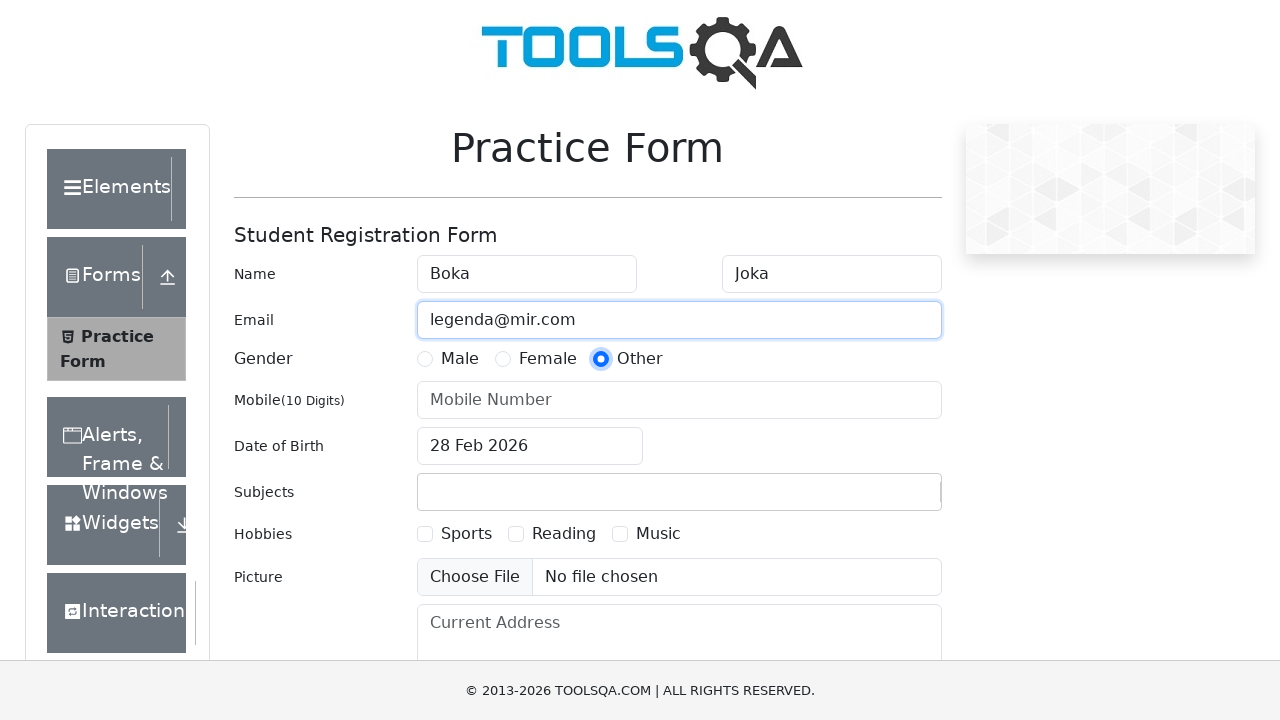

Filled phone number field with '8005553535' on #userNumber
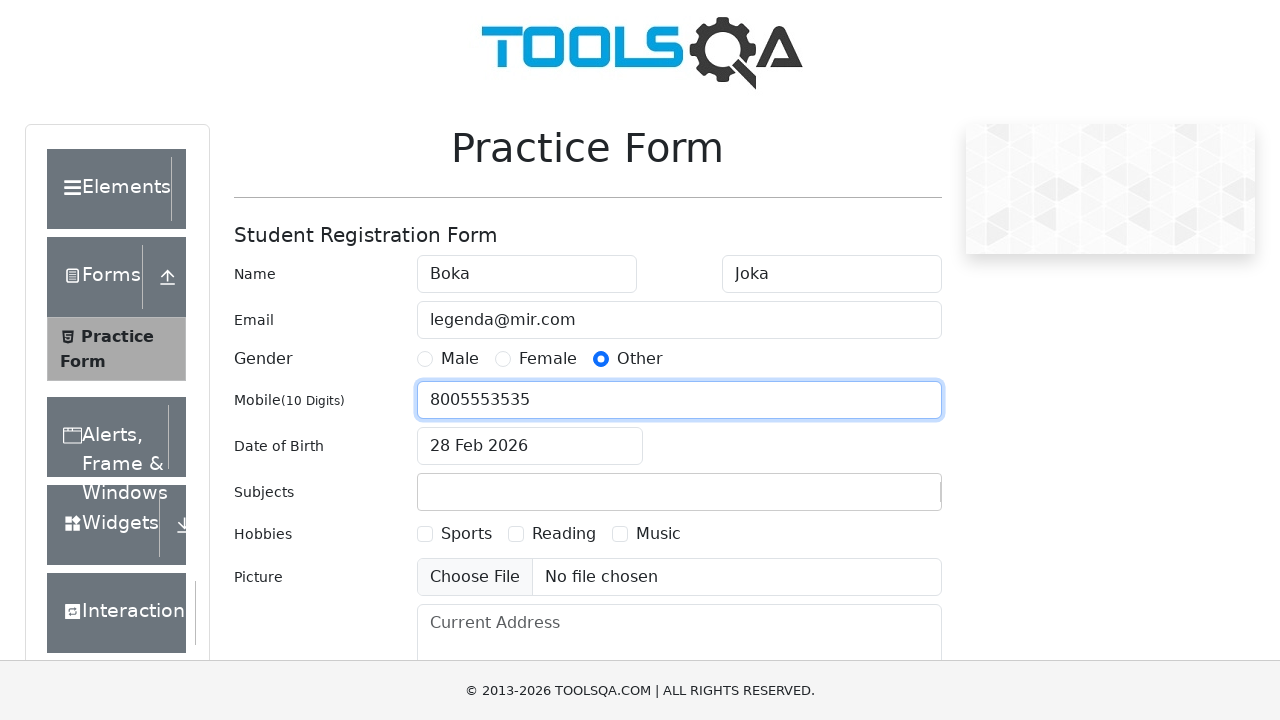

Clicked date of birth input field at (530, 446) on #dateOfBirthInput
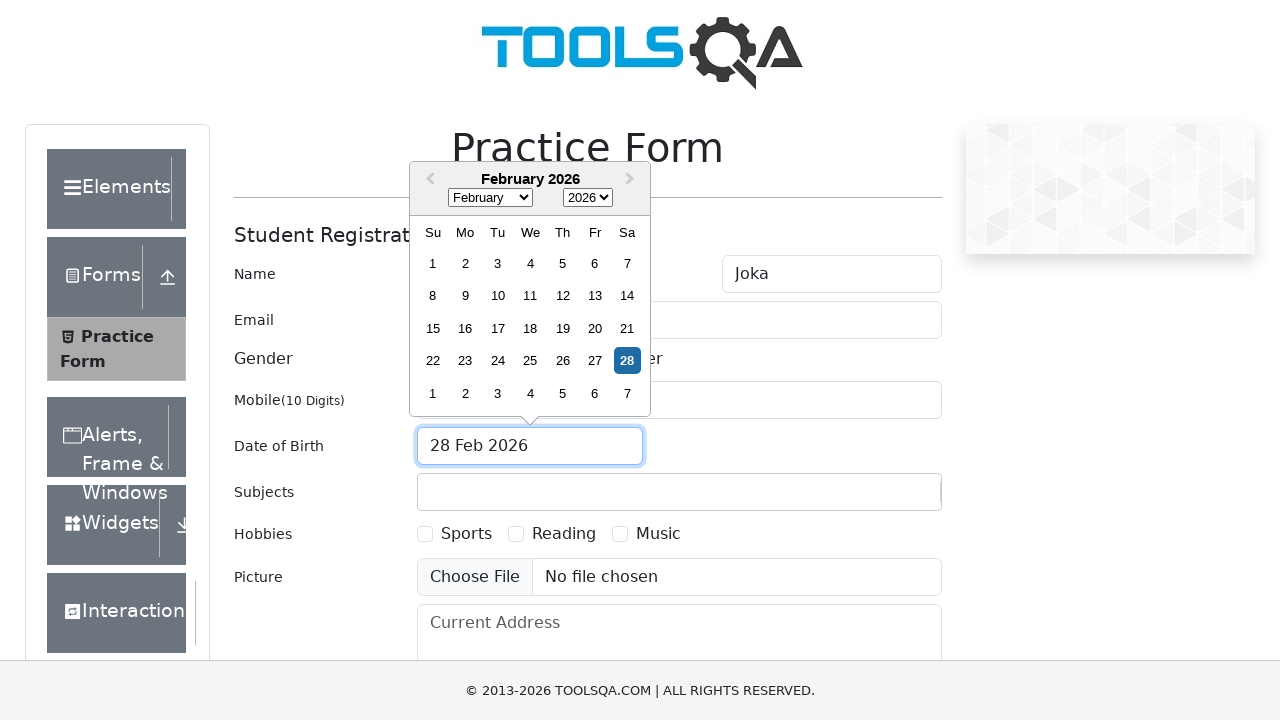

Selected month 8 (September) from date picker on .react-datepicker__month-select
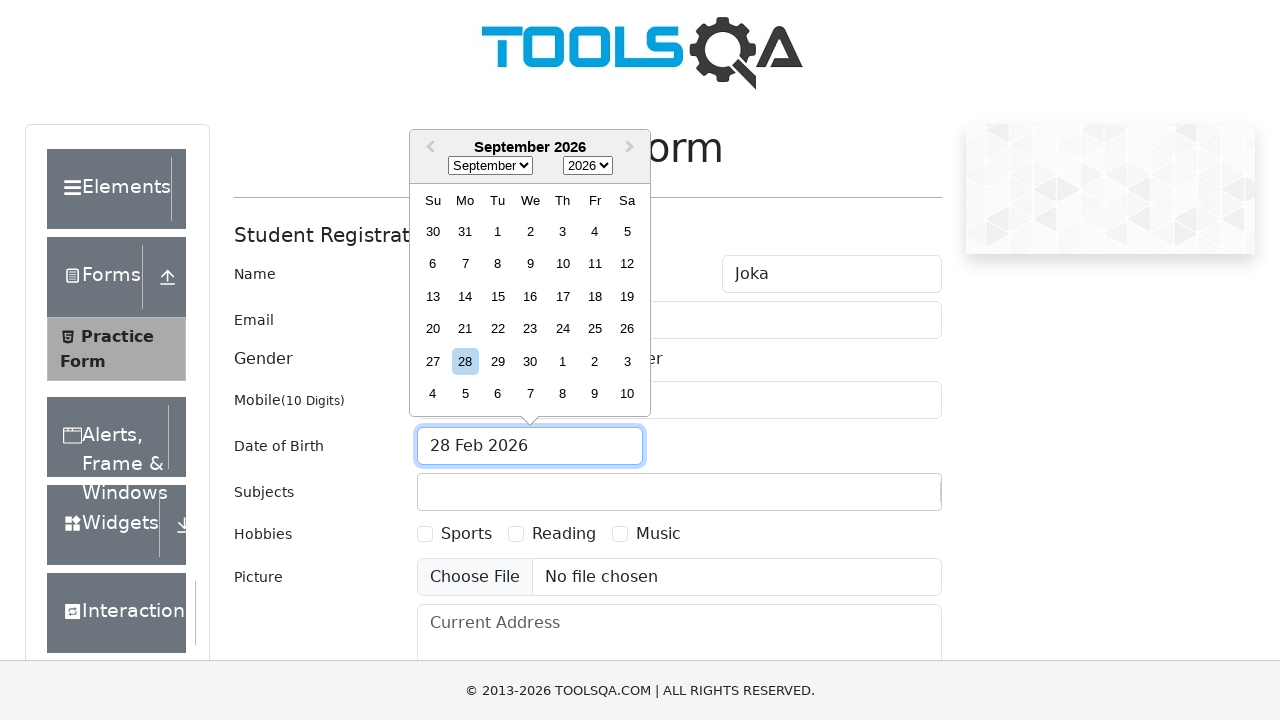

Selected year 1980 from date picker on .react-datepicker__year-select
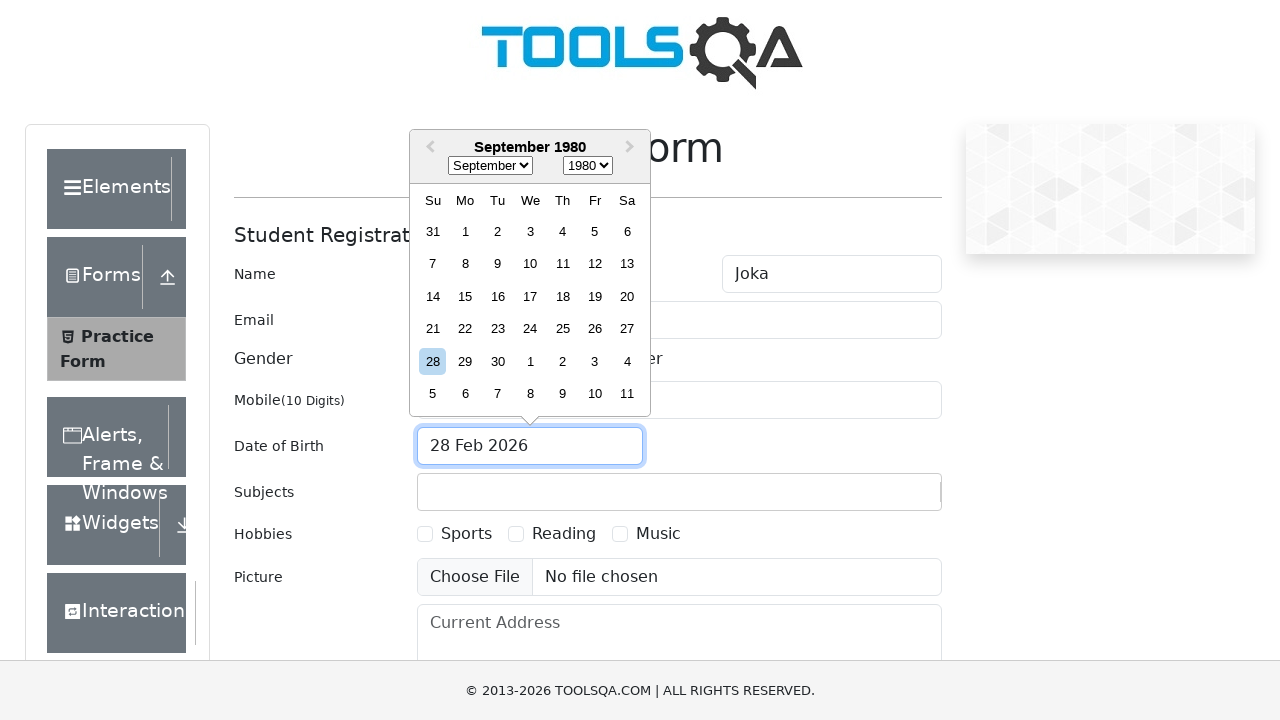

Selected day 3 from date picker at (530, 231) on .react-datepicker__day.react-datepicker__day--003
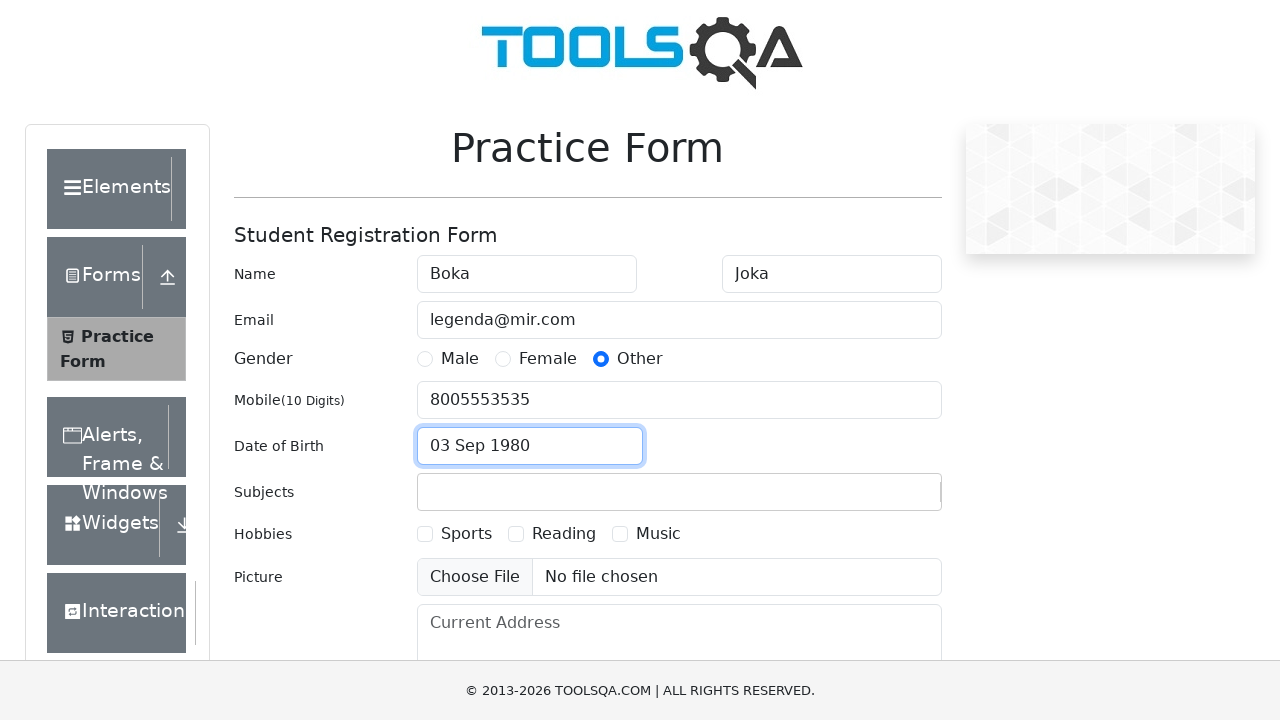

Filled subjects input field with 'arts' on #subjectsInput
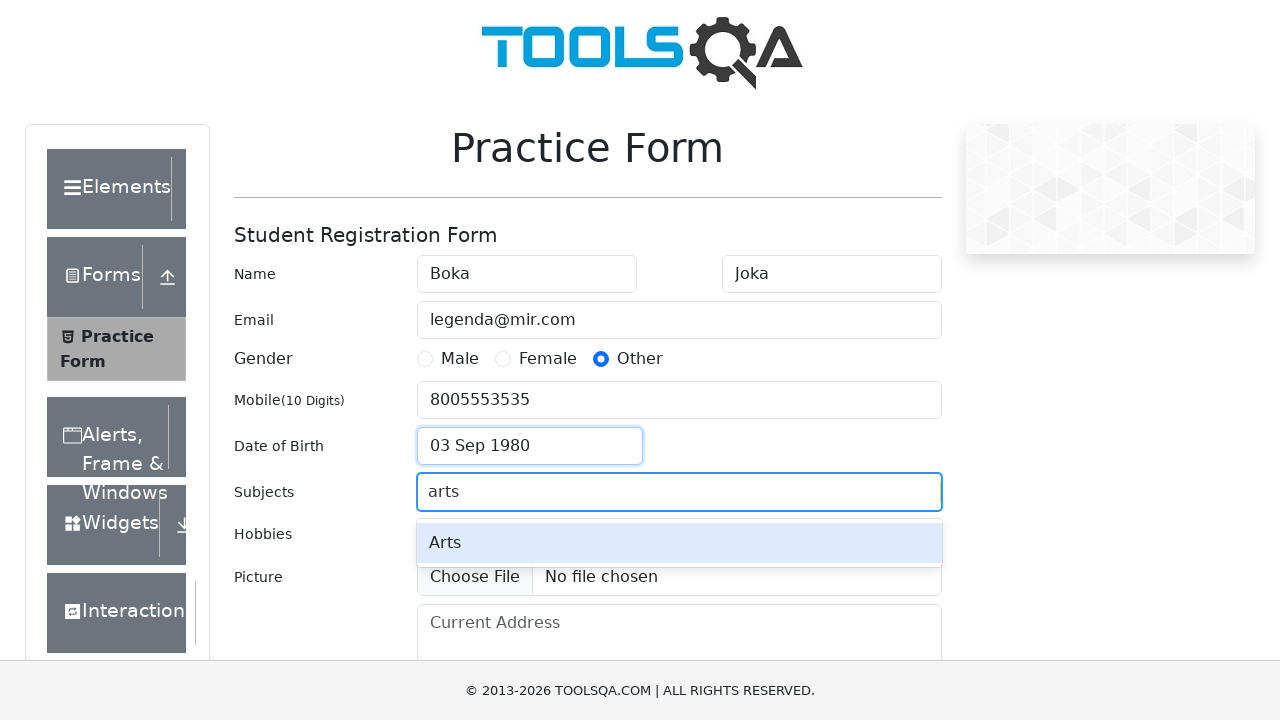

Pressed Enter to confirm 'arts' subject selection on #subjectsInput
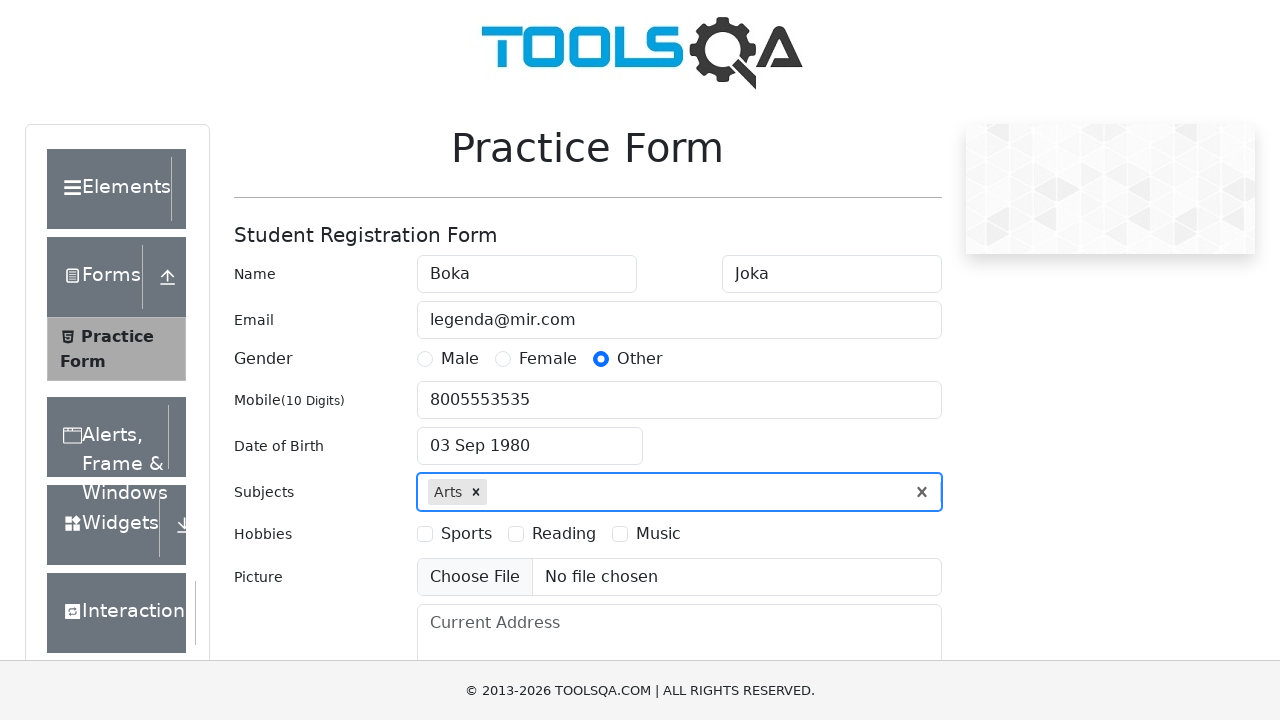

Selected 'Music' hobby checkbox at (658, 534) on text=Music
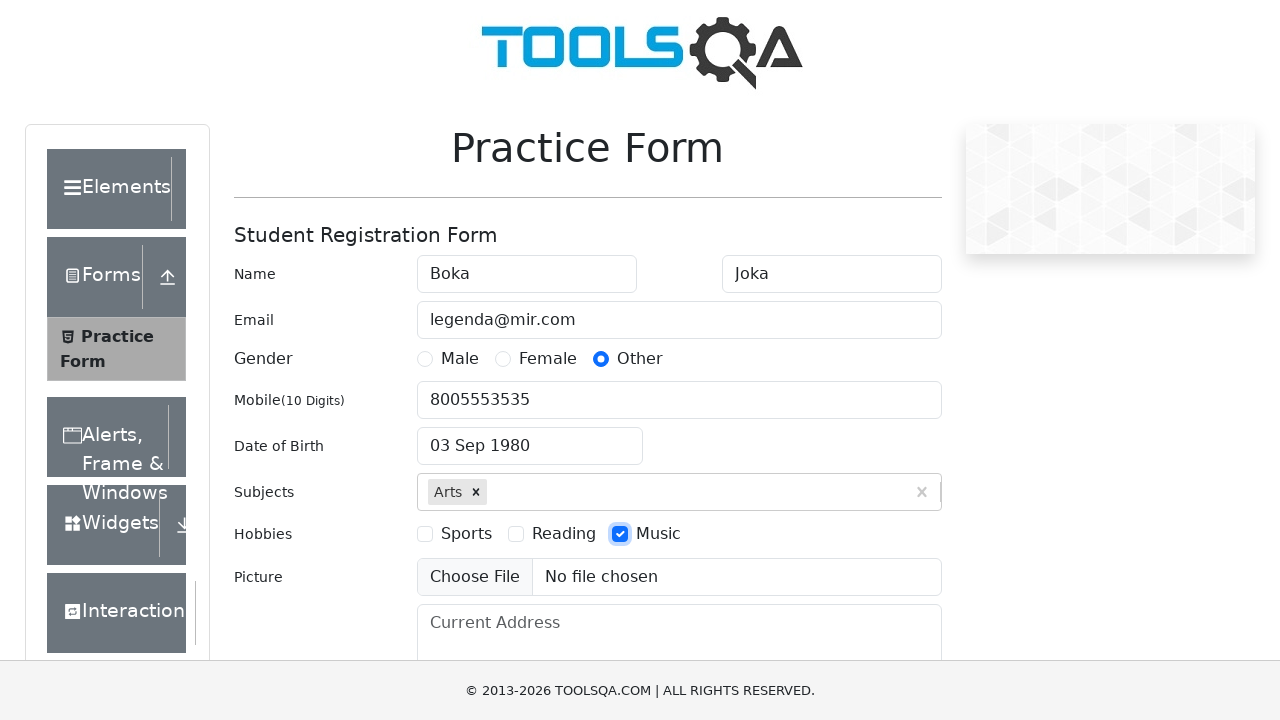

Filled current address field with 'Russia, Krasnodar, Krasnaya 5.' on #currentAddress
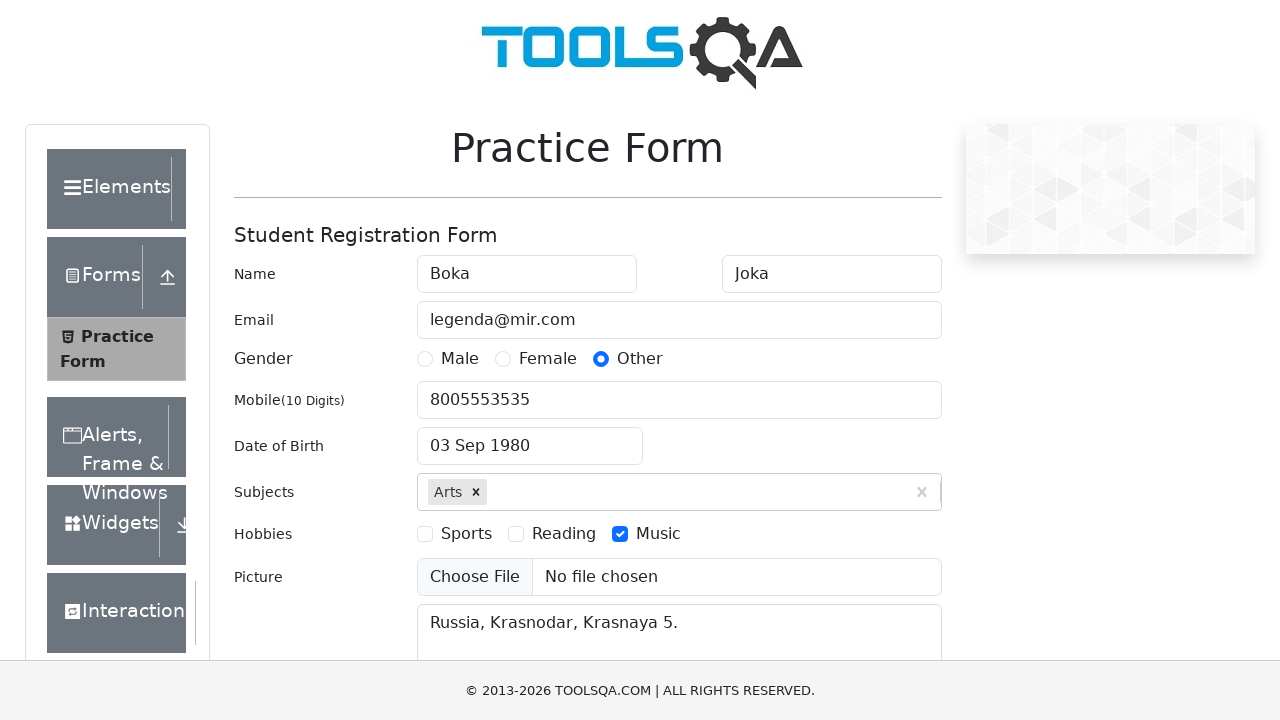

Filled state input field with 'ncr' on #react-select-3-input
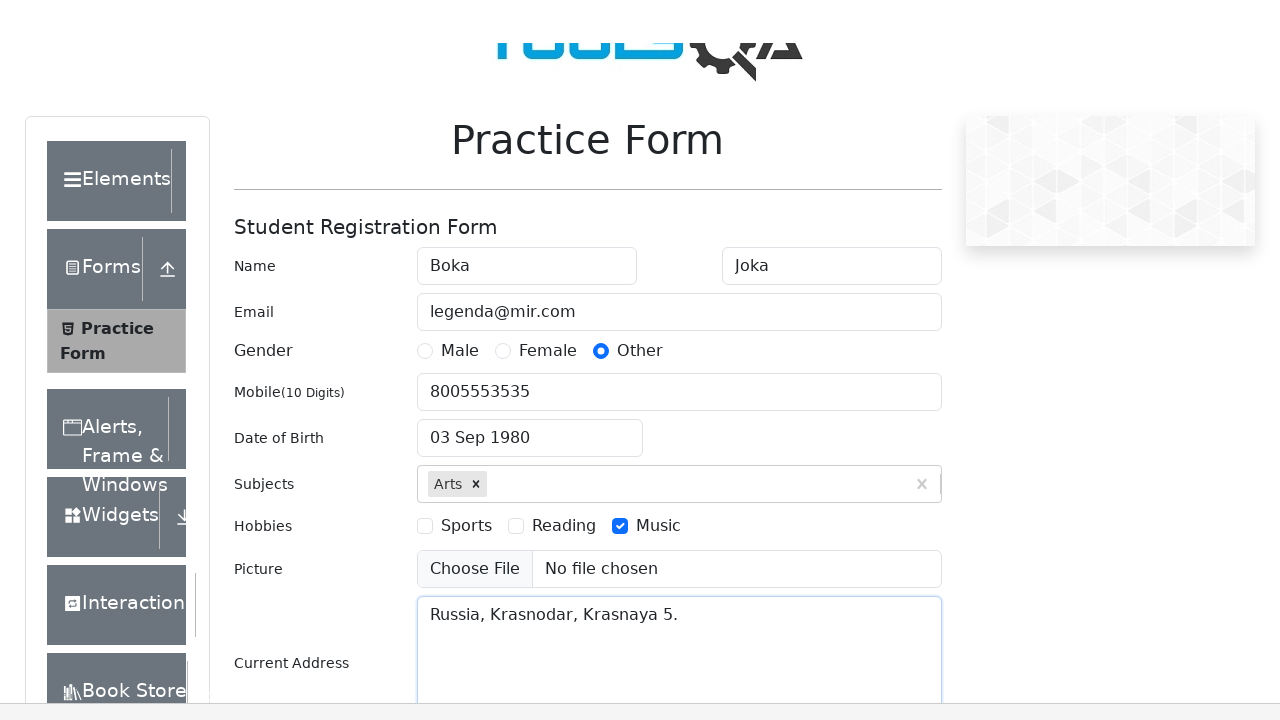

Pressed Enter to confirm 'NCR' state selection on #react-select-3-input
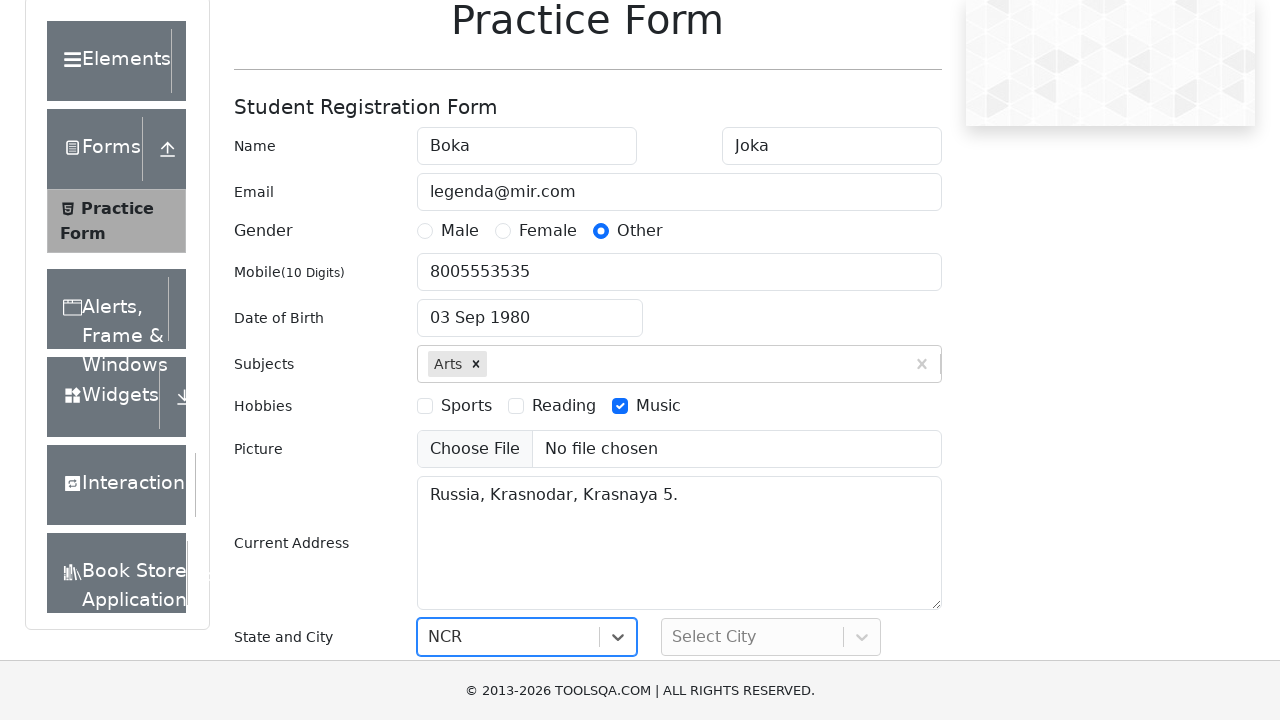

Filled city input field with 'gurgaon' on #react-select-4-input
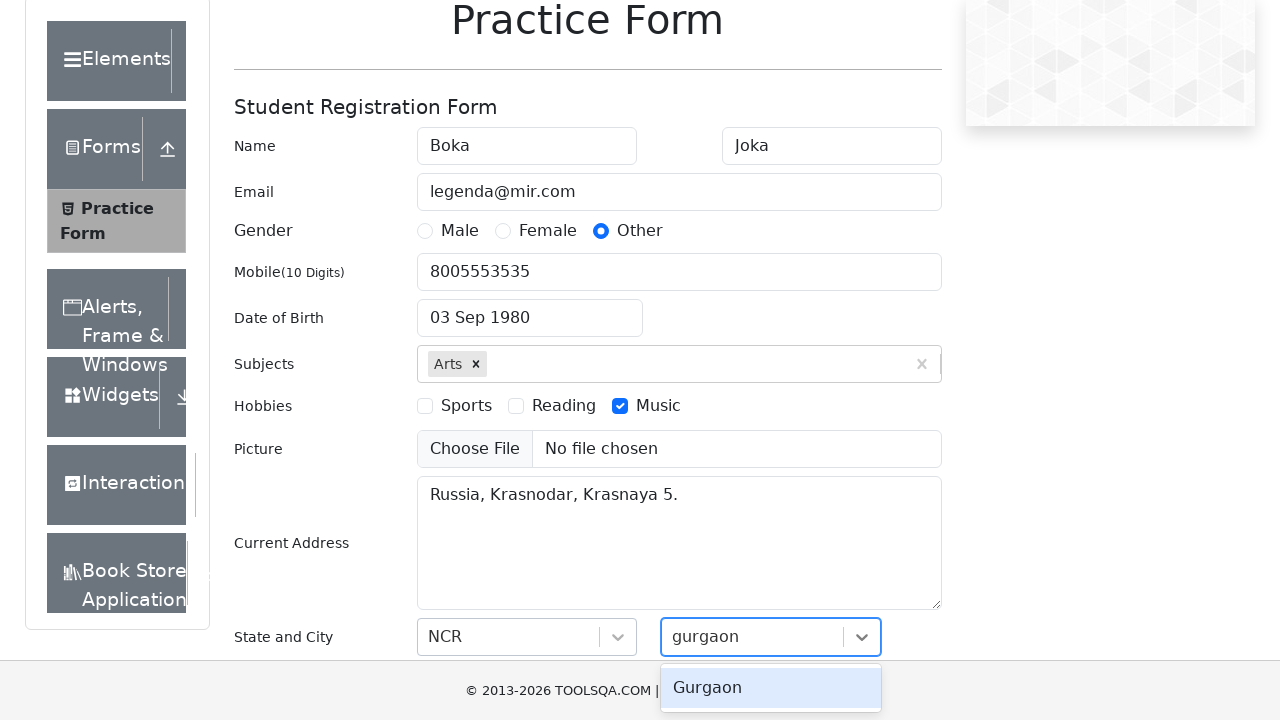

Pressed Enter to confirm 'Gurgaon' city selection on #react-select-4-input
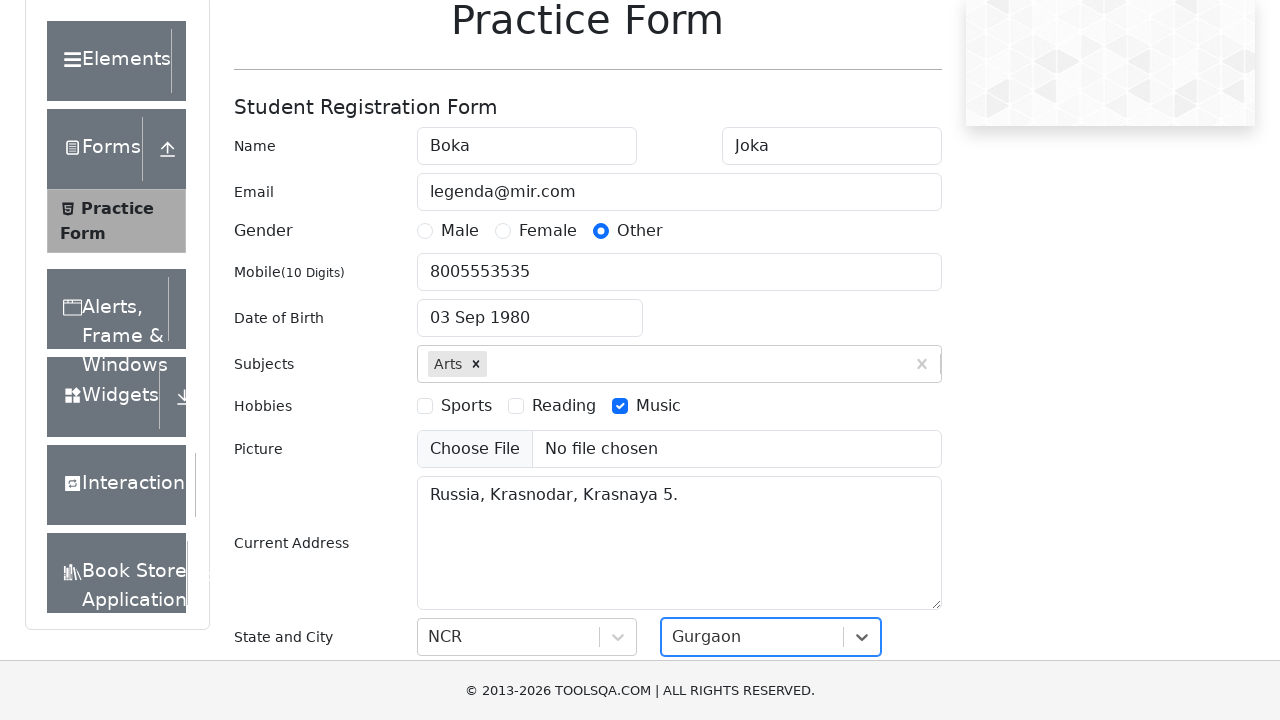

Clicked submit button to submit the form at (885, 499) on #submit
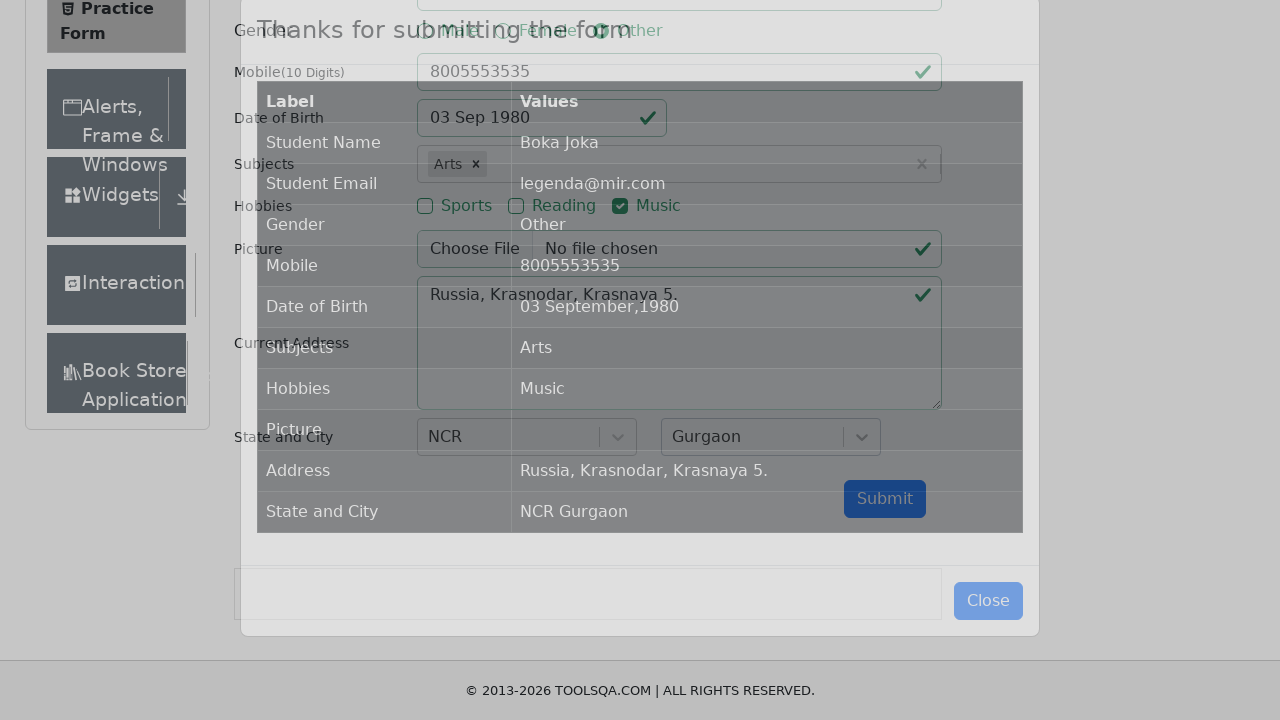

Form submission results table loaded and visible
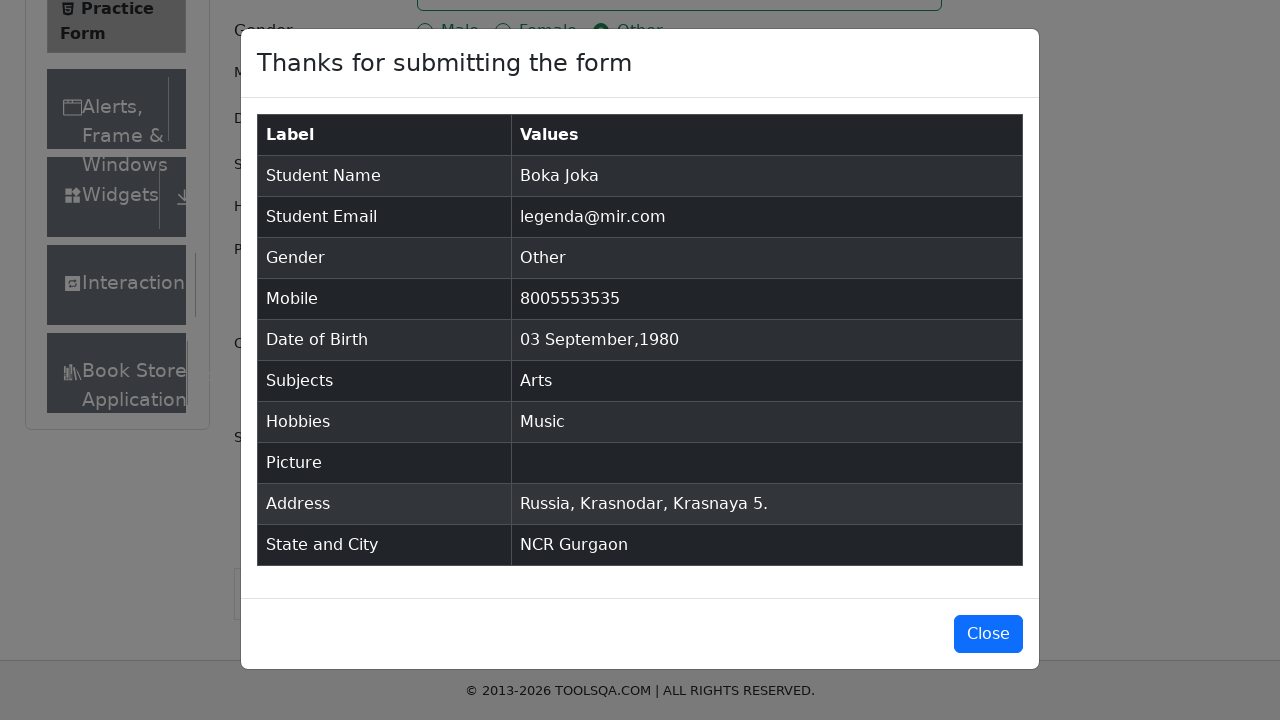

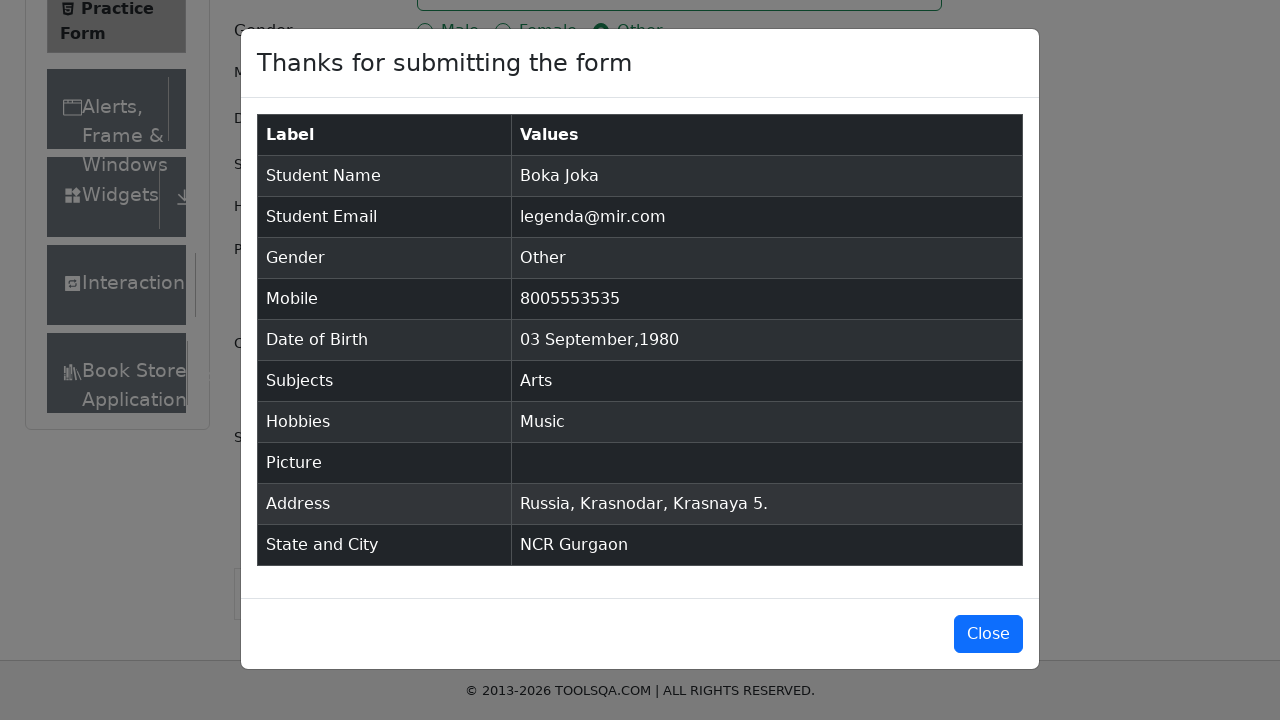